Navigates to the Time and Date world clock page and verifies that the world clock table with city information is displayed and accessible.

Starting URL: http://www.timeanddate.com/worldclock/

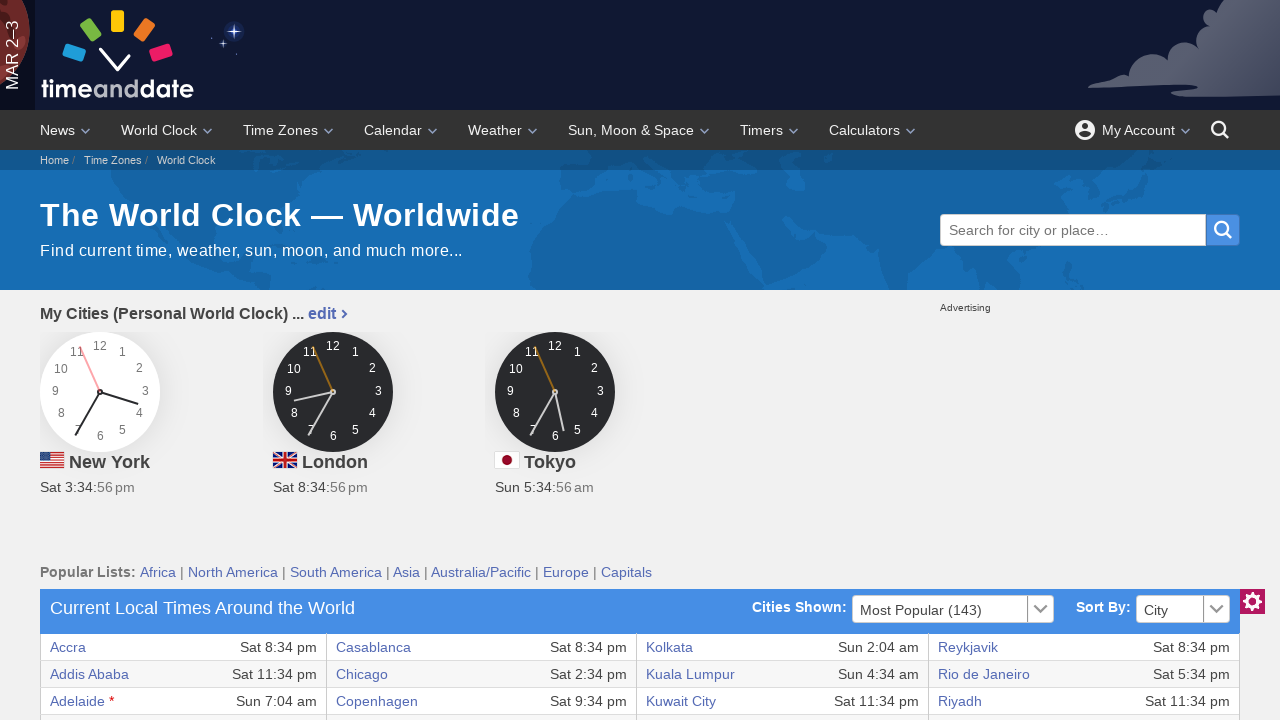

World clock table body cells loaded
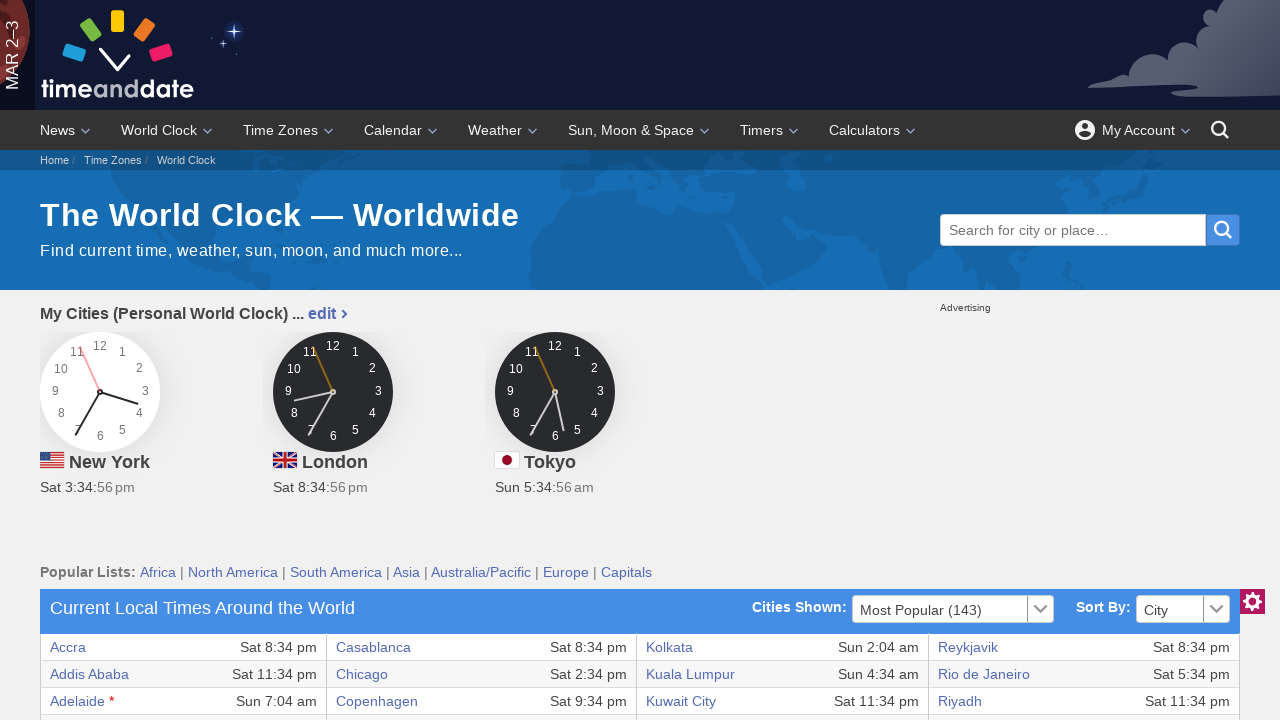

Verified first row of world clock table exists with city data
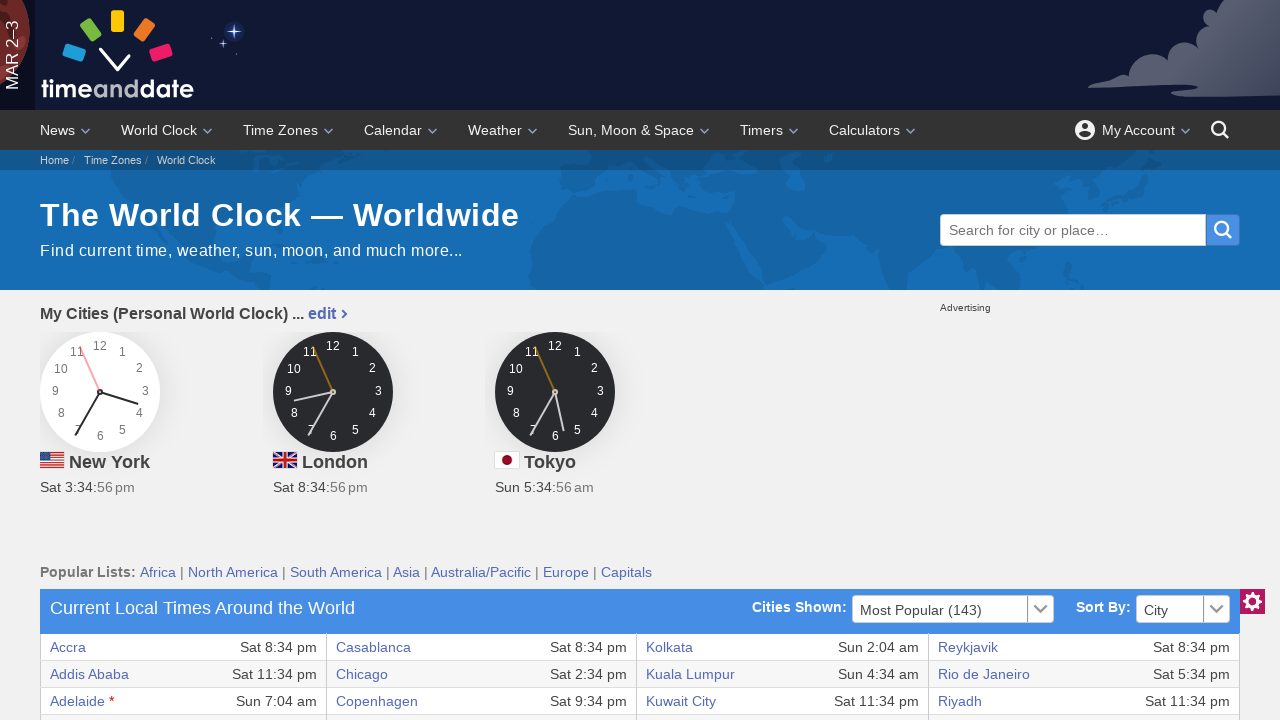

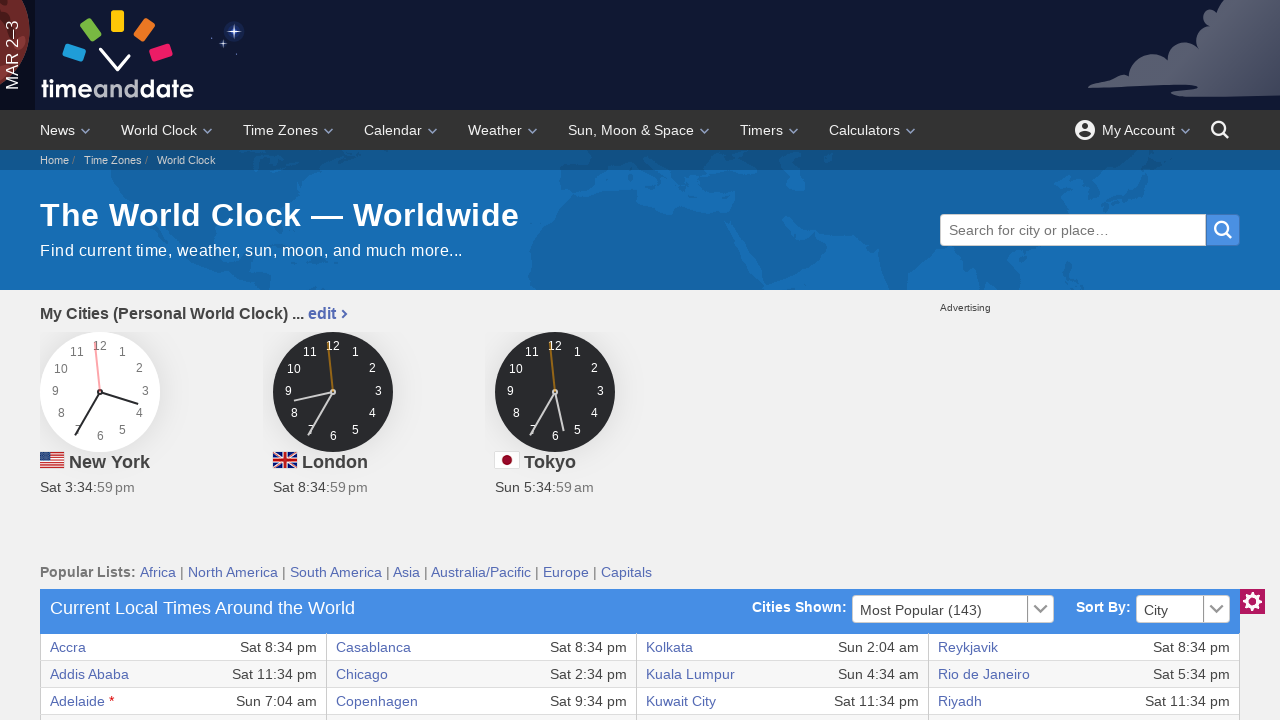